Tests mouse hover functionality by hovering over an element and then clicking on a "Reload" link that appears in the hover menu

Starting URL: https://rahulshettyacademy.com/AutomationPractice/

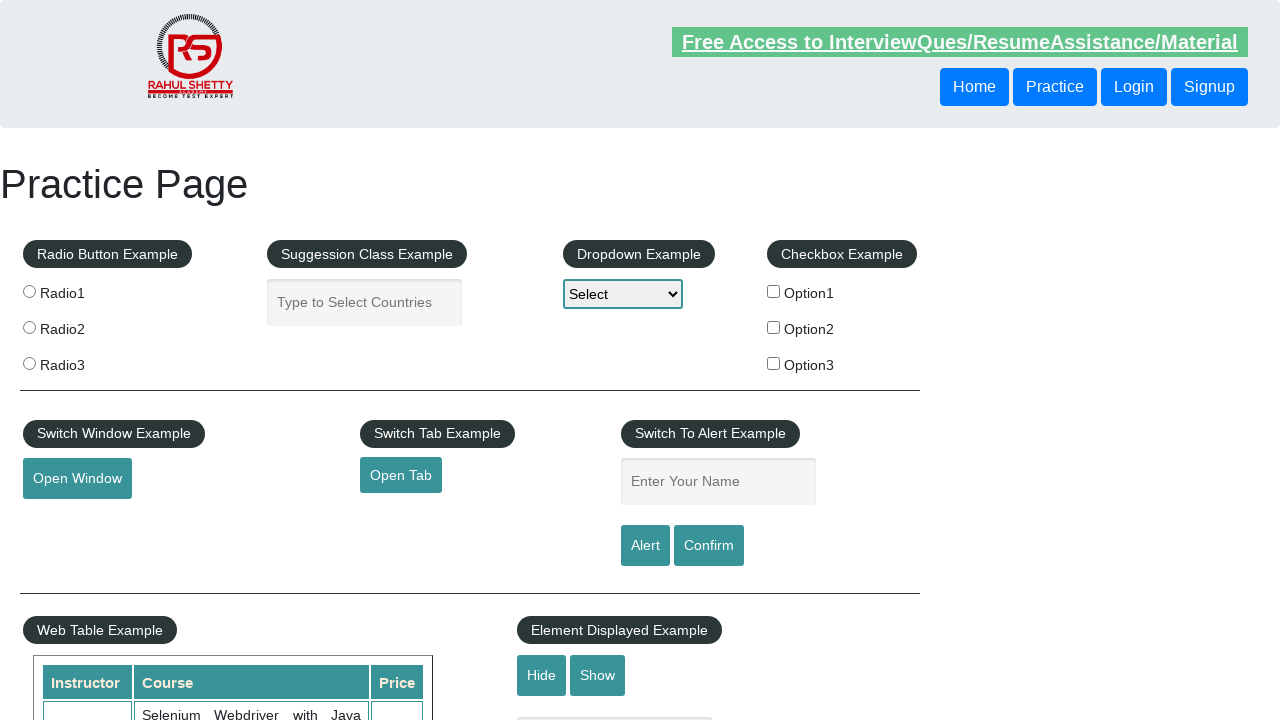

Navigated to AutomationPractice page
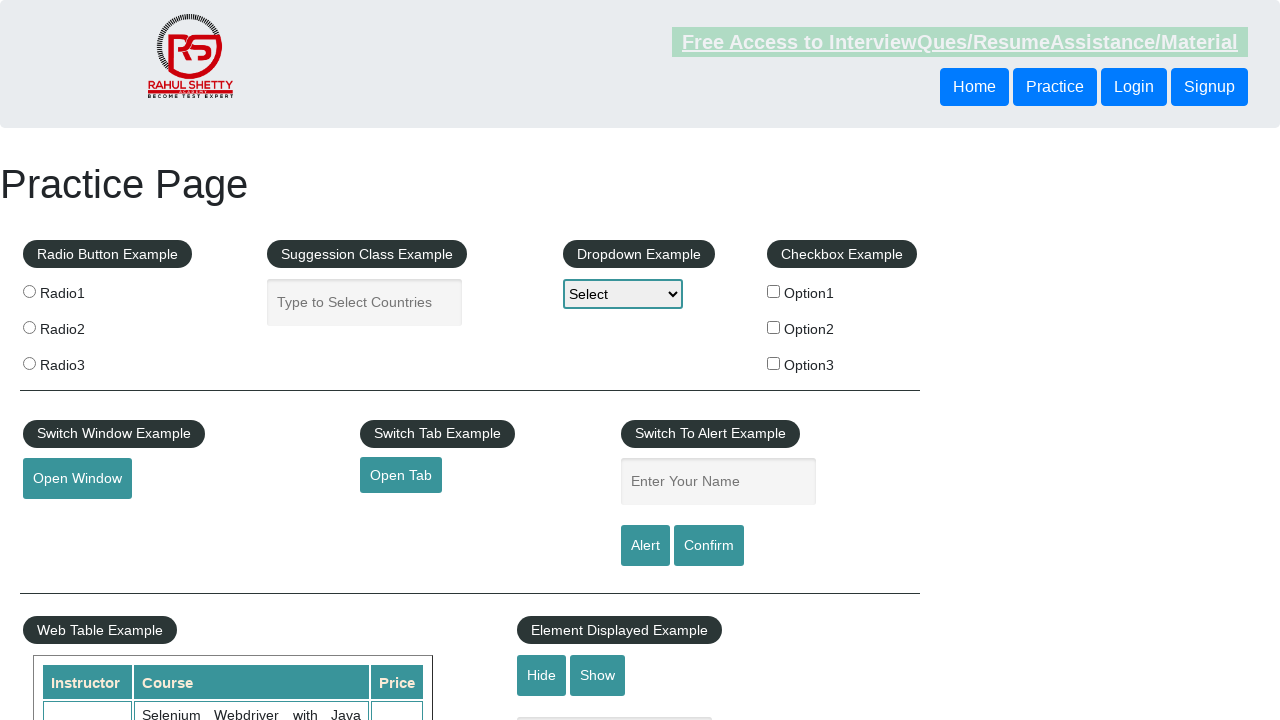

Hovered over mouse hover element to reveal dropdown menu at (83, 361) on #mousehover
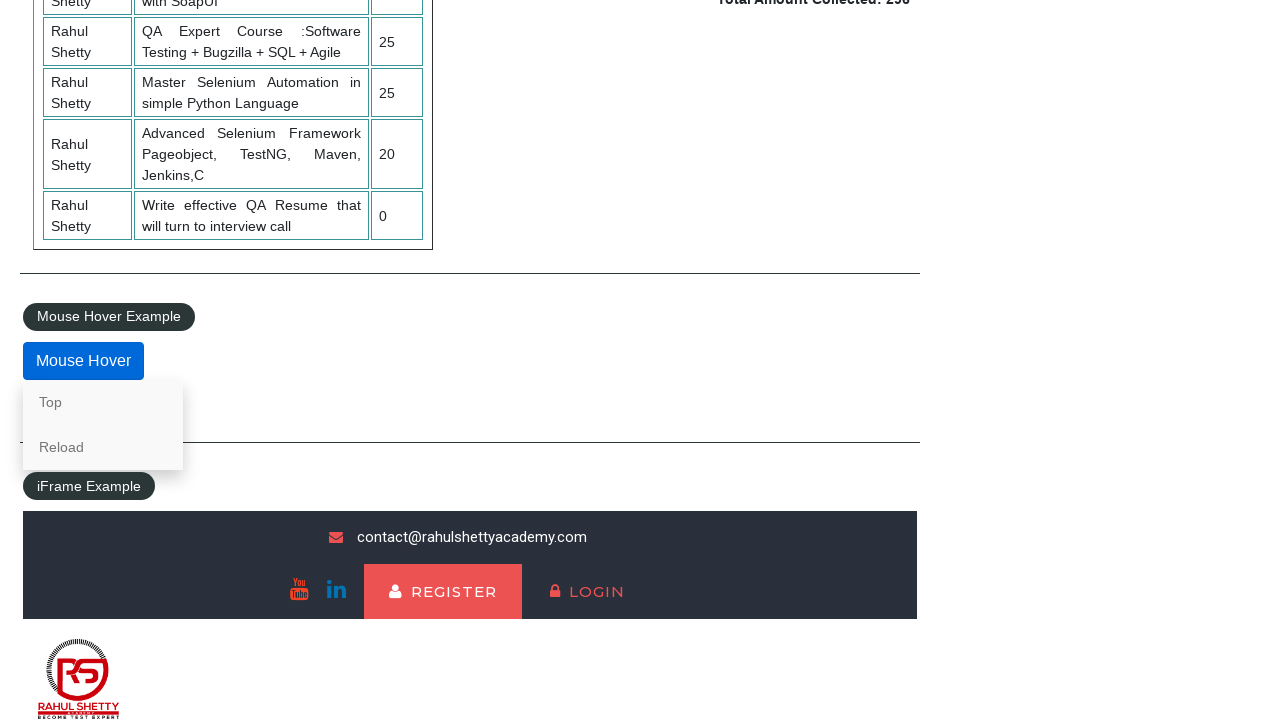

Clicked on the 'Reload' link in the hover menu at (103, 447) on text=Reload
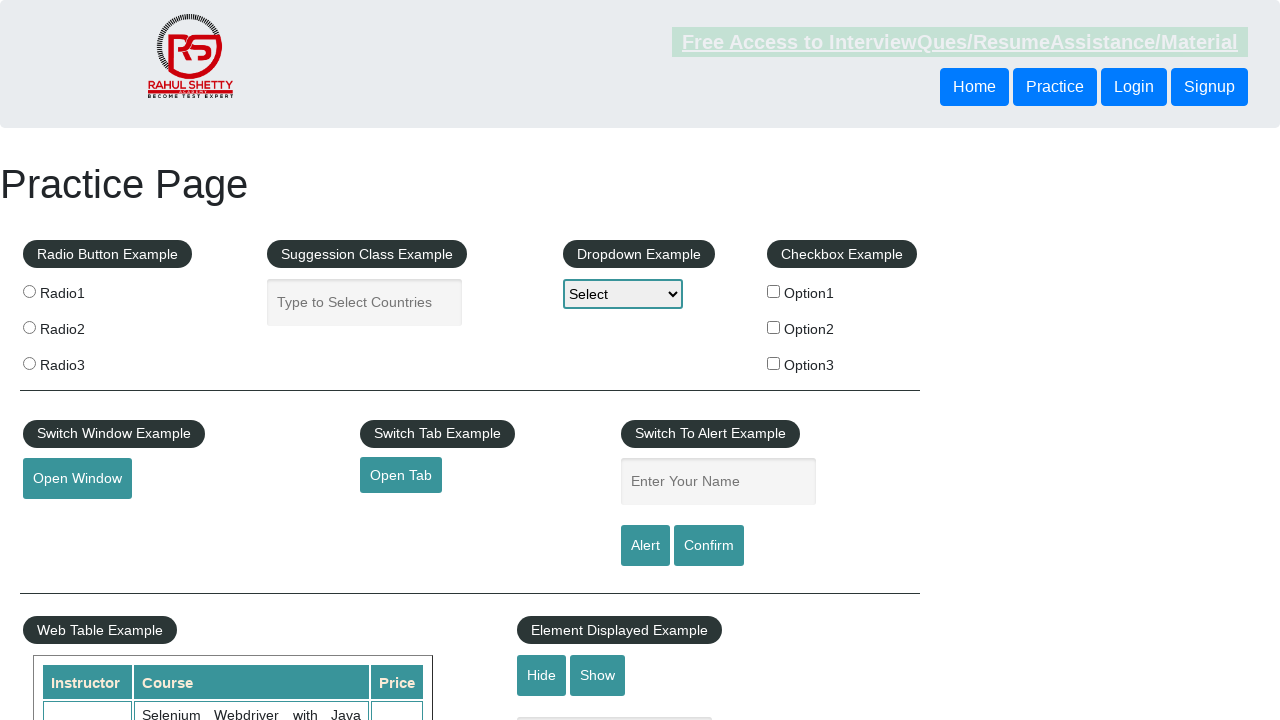

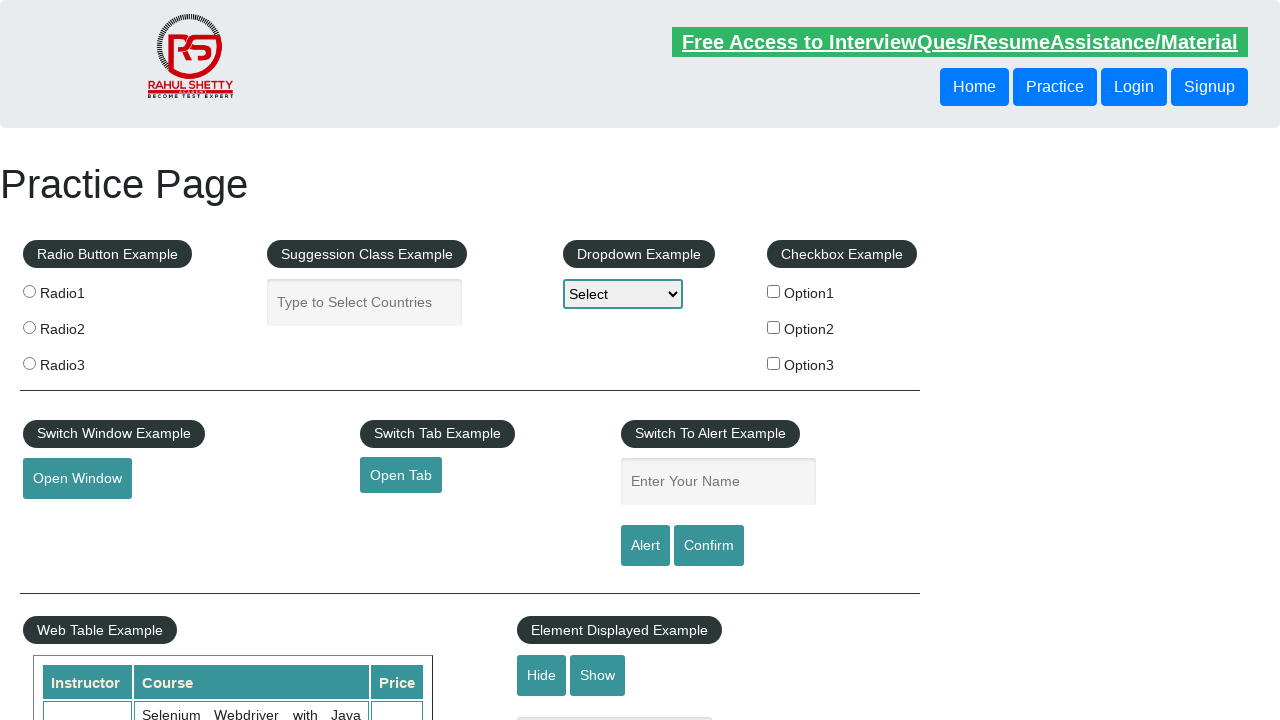